Navigates to Freepik's wallpaper search results page, scrolls down to trigger lazy loading of more images, and verifies that images are displayed on the page.

Starting URL: https://www.freepik.es/fotos-vectores-gratis/wallpaper

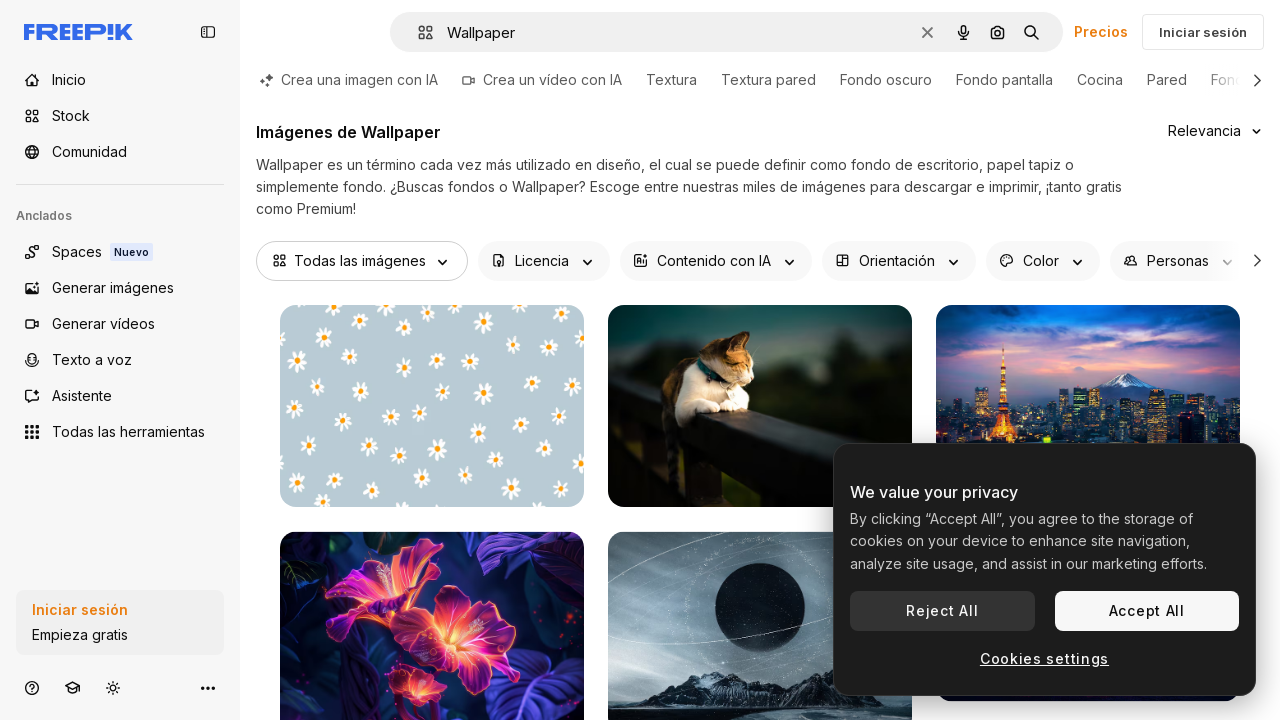

Initial images loaded on Freepik wallpaper search results page
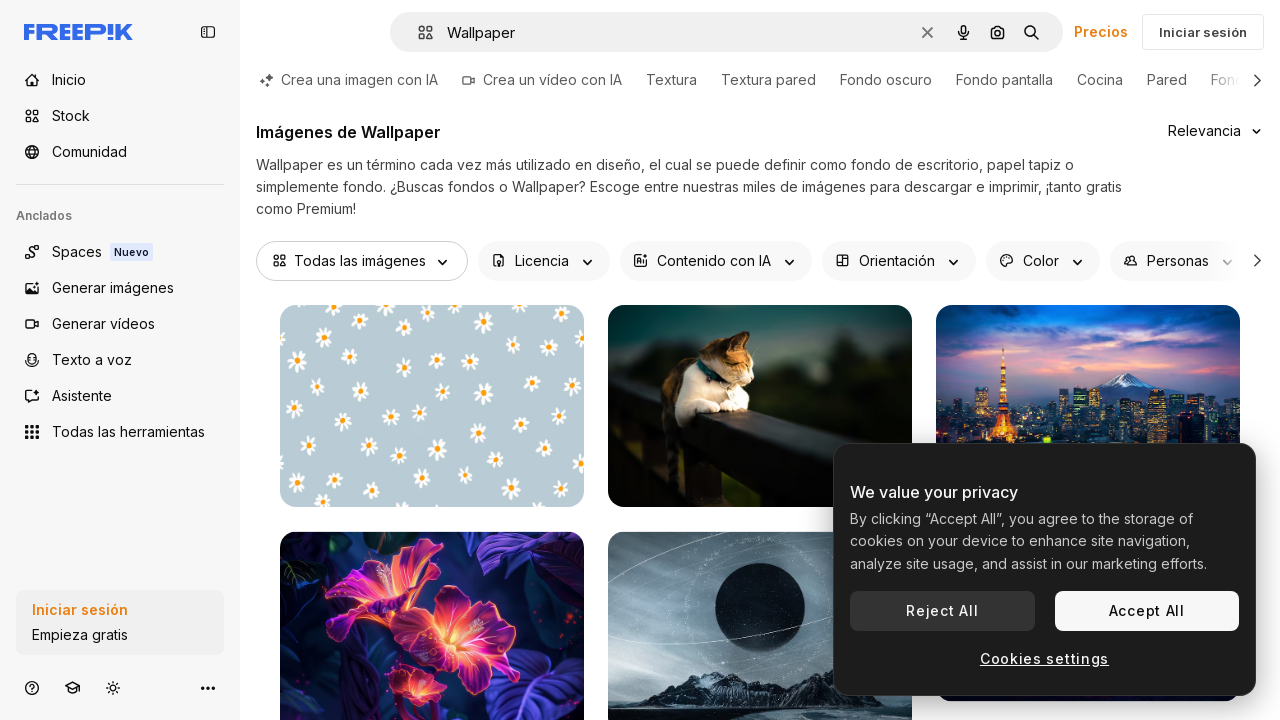

Scrolled to bottom of page to trigger lazy loading
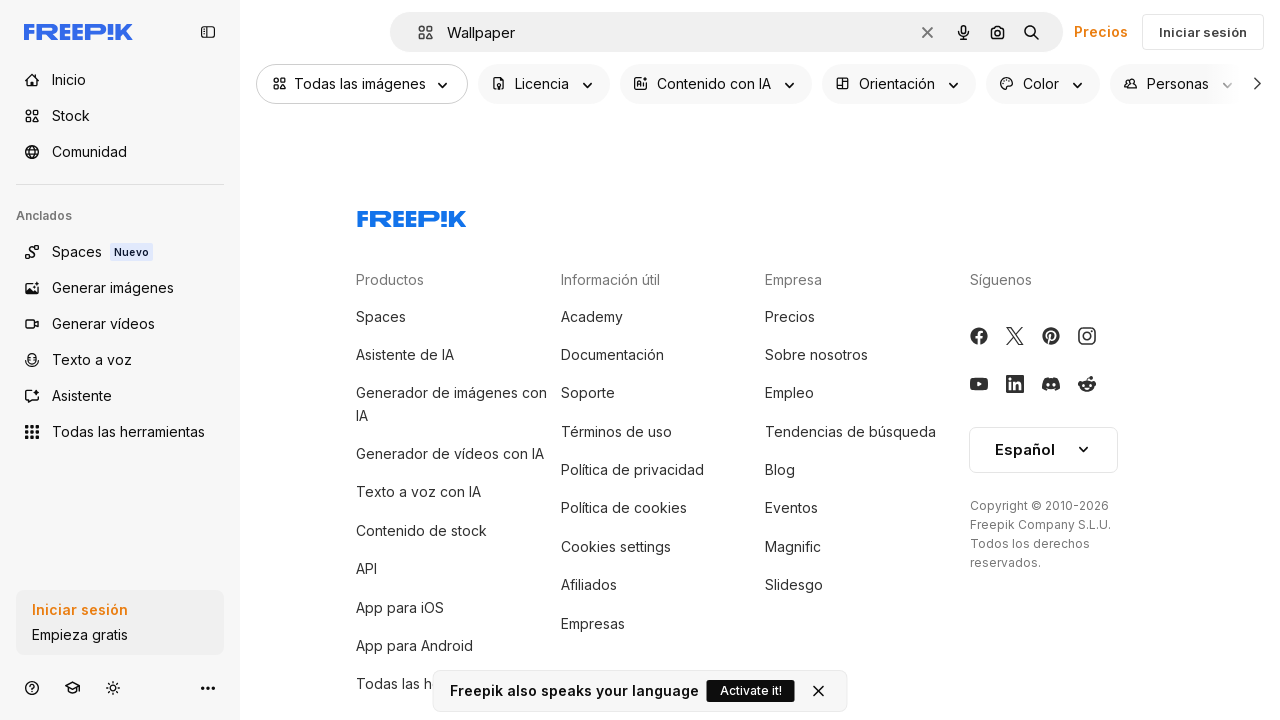

Waited 3 seconds for additional images to load after scroll
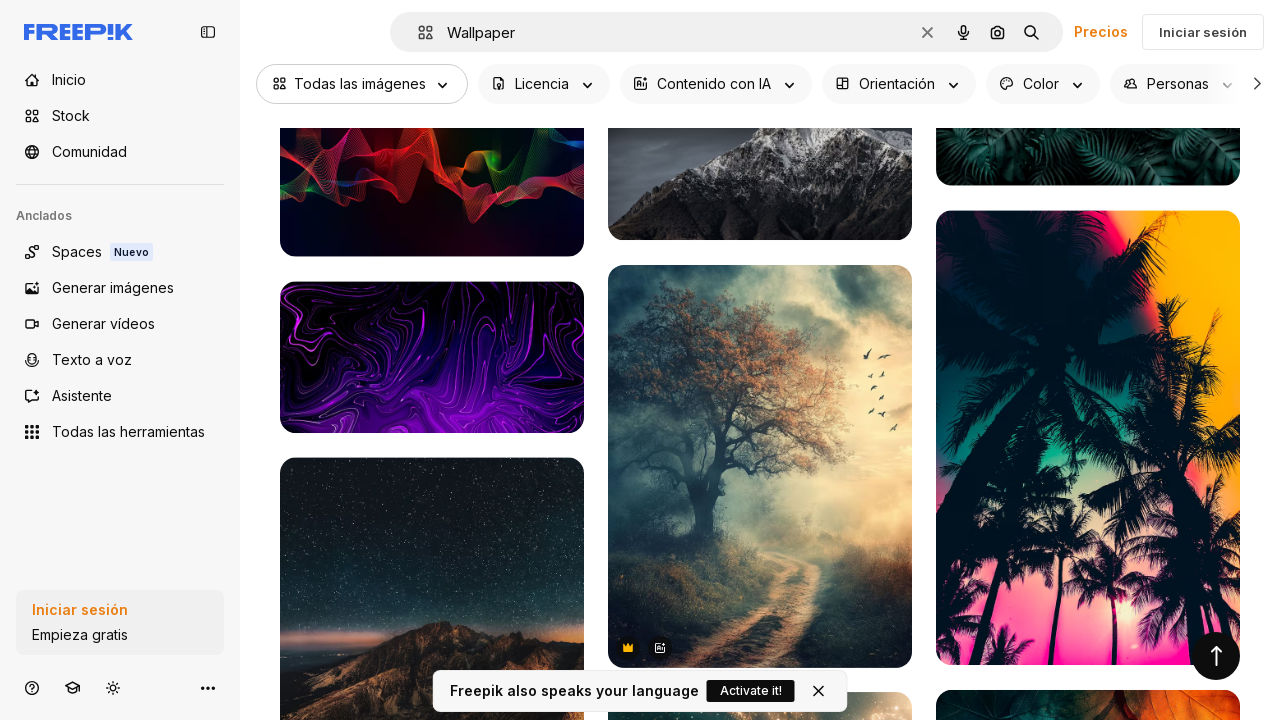

Verified that images are displayed on the page
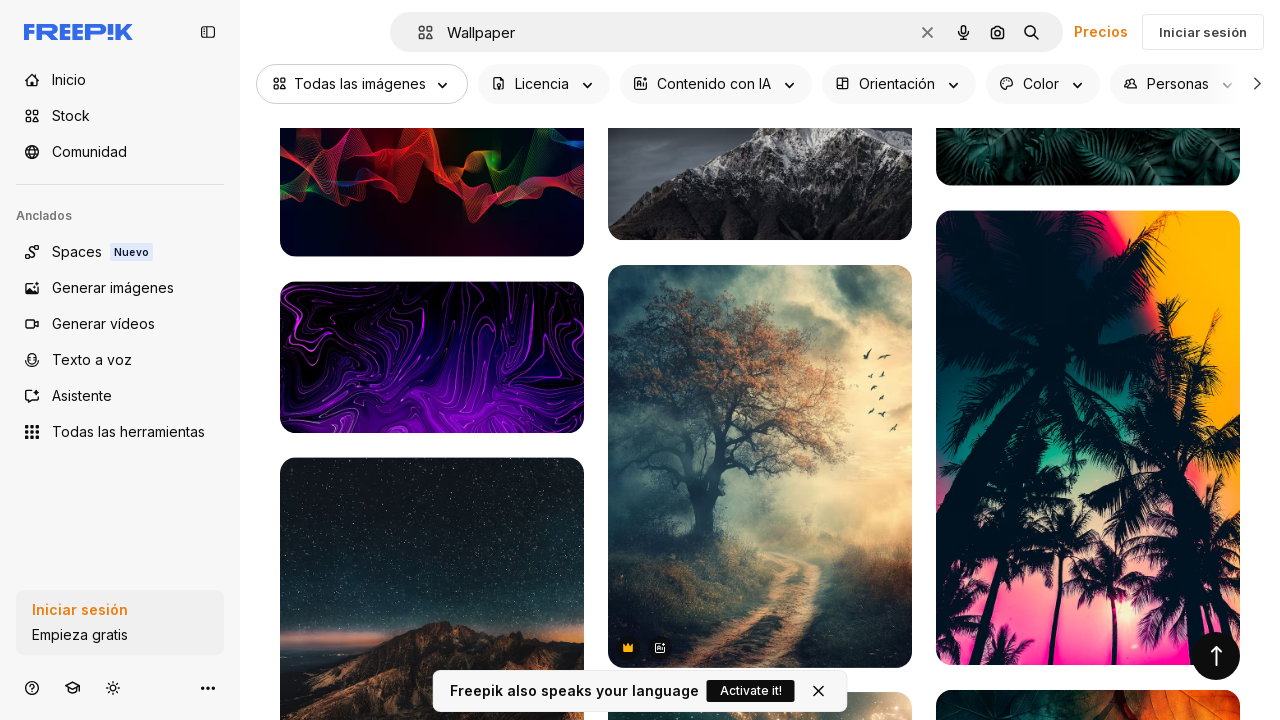

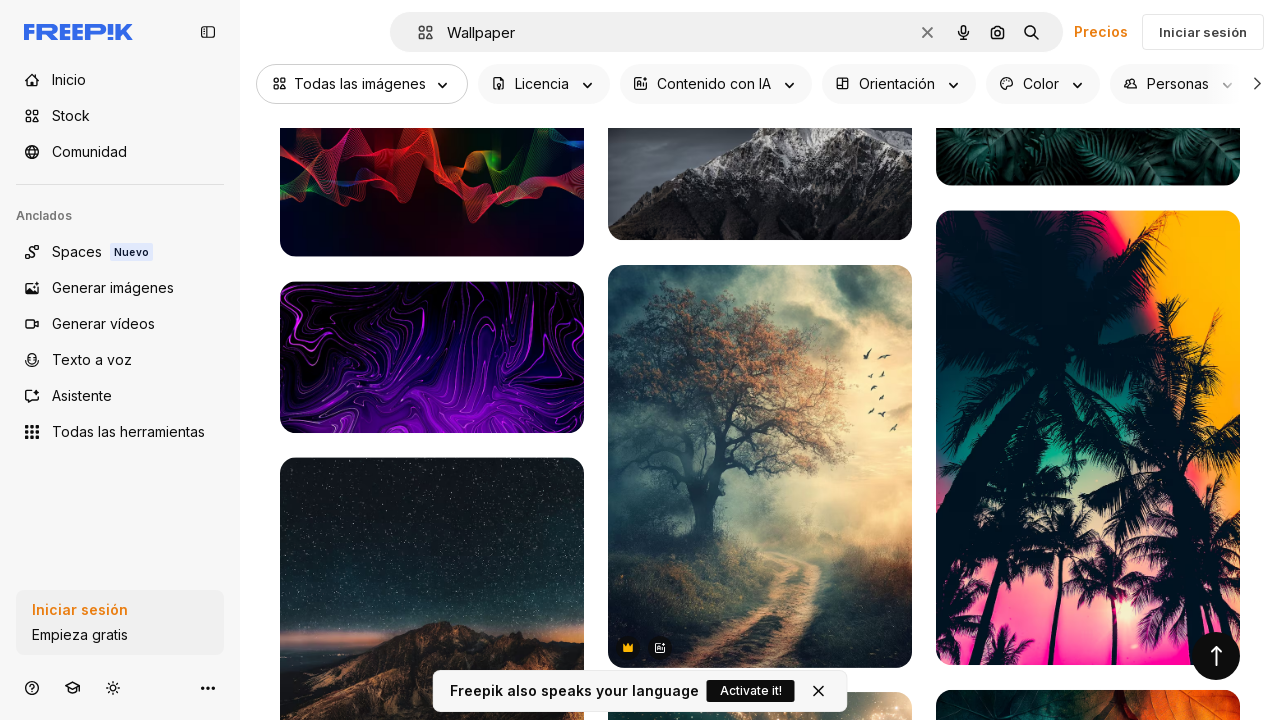